Navigates to NASA's official website and maximizes the browser window. This is a basic browser automation test that verifies the page loads successfully.

Starting URL: https://www.nasa.gov/

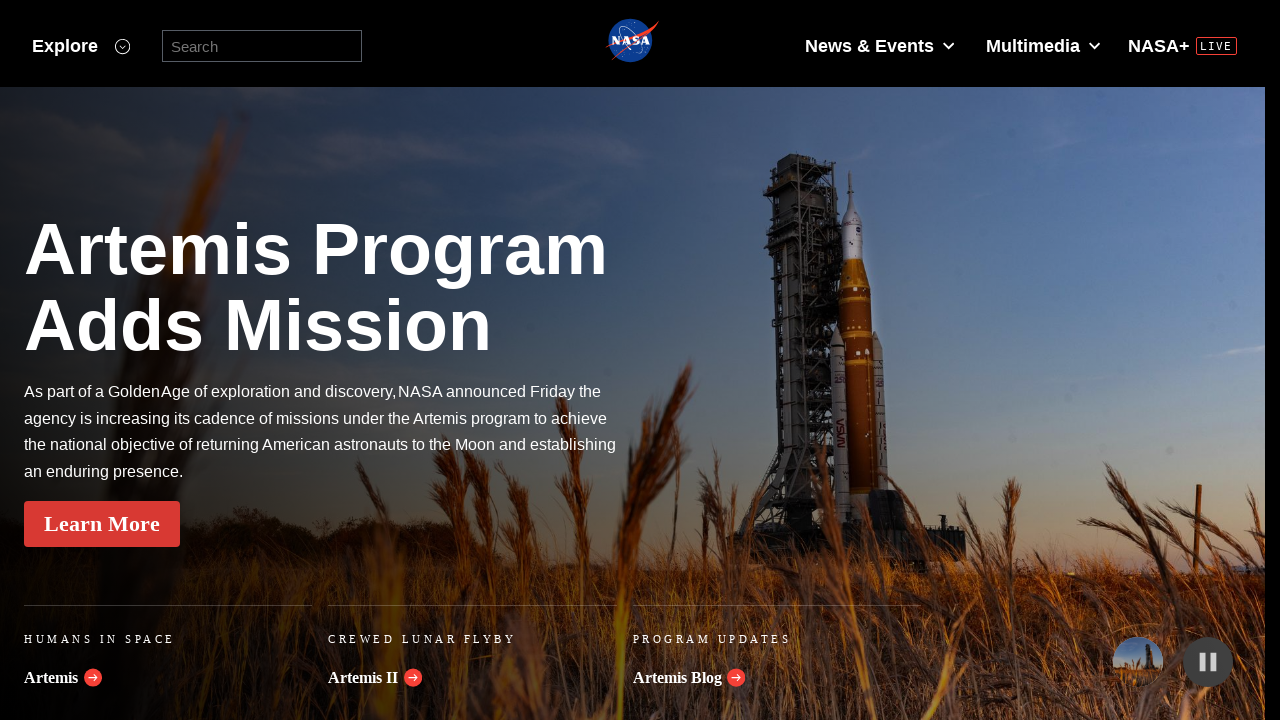

Navigated to NASA's official website
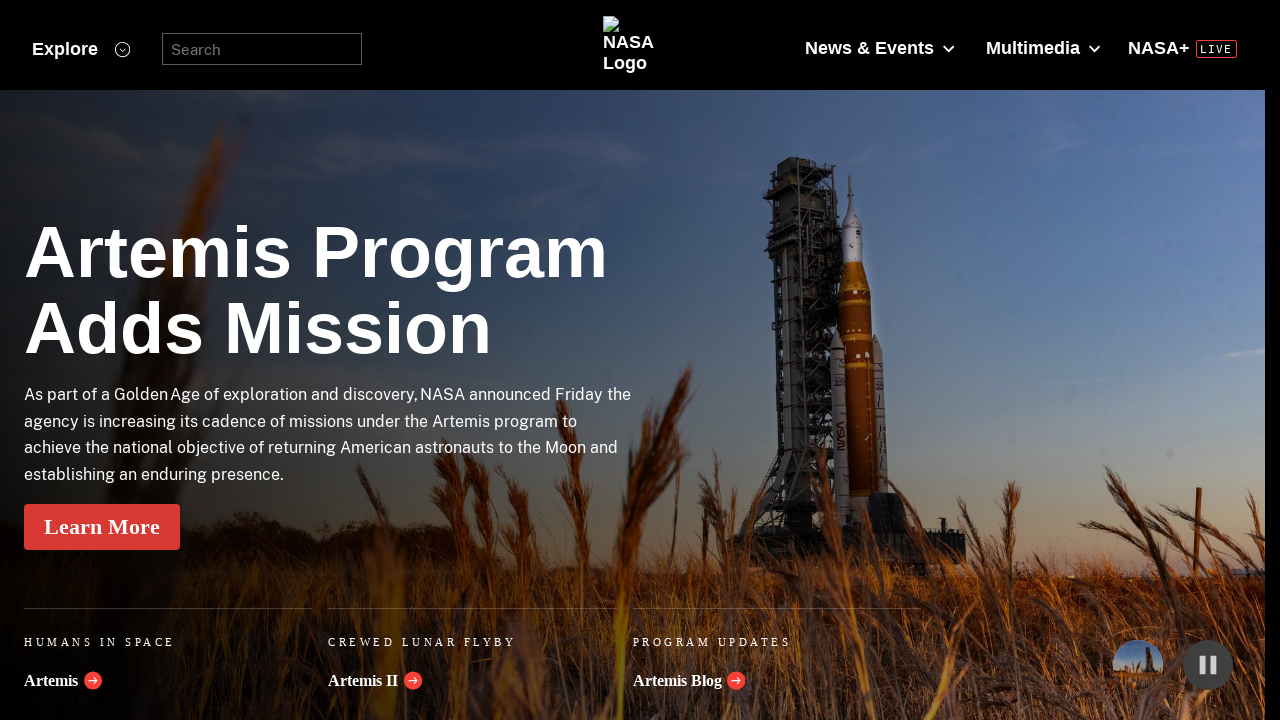

Maximized browser window to 1920x1080
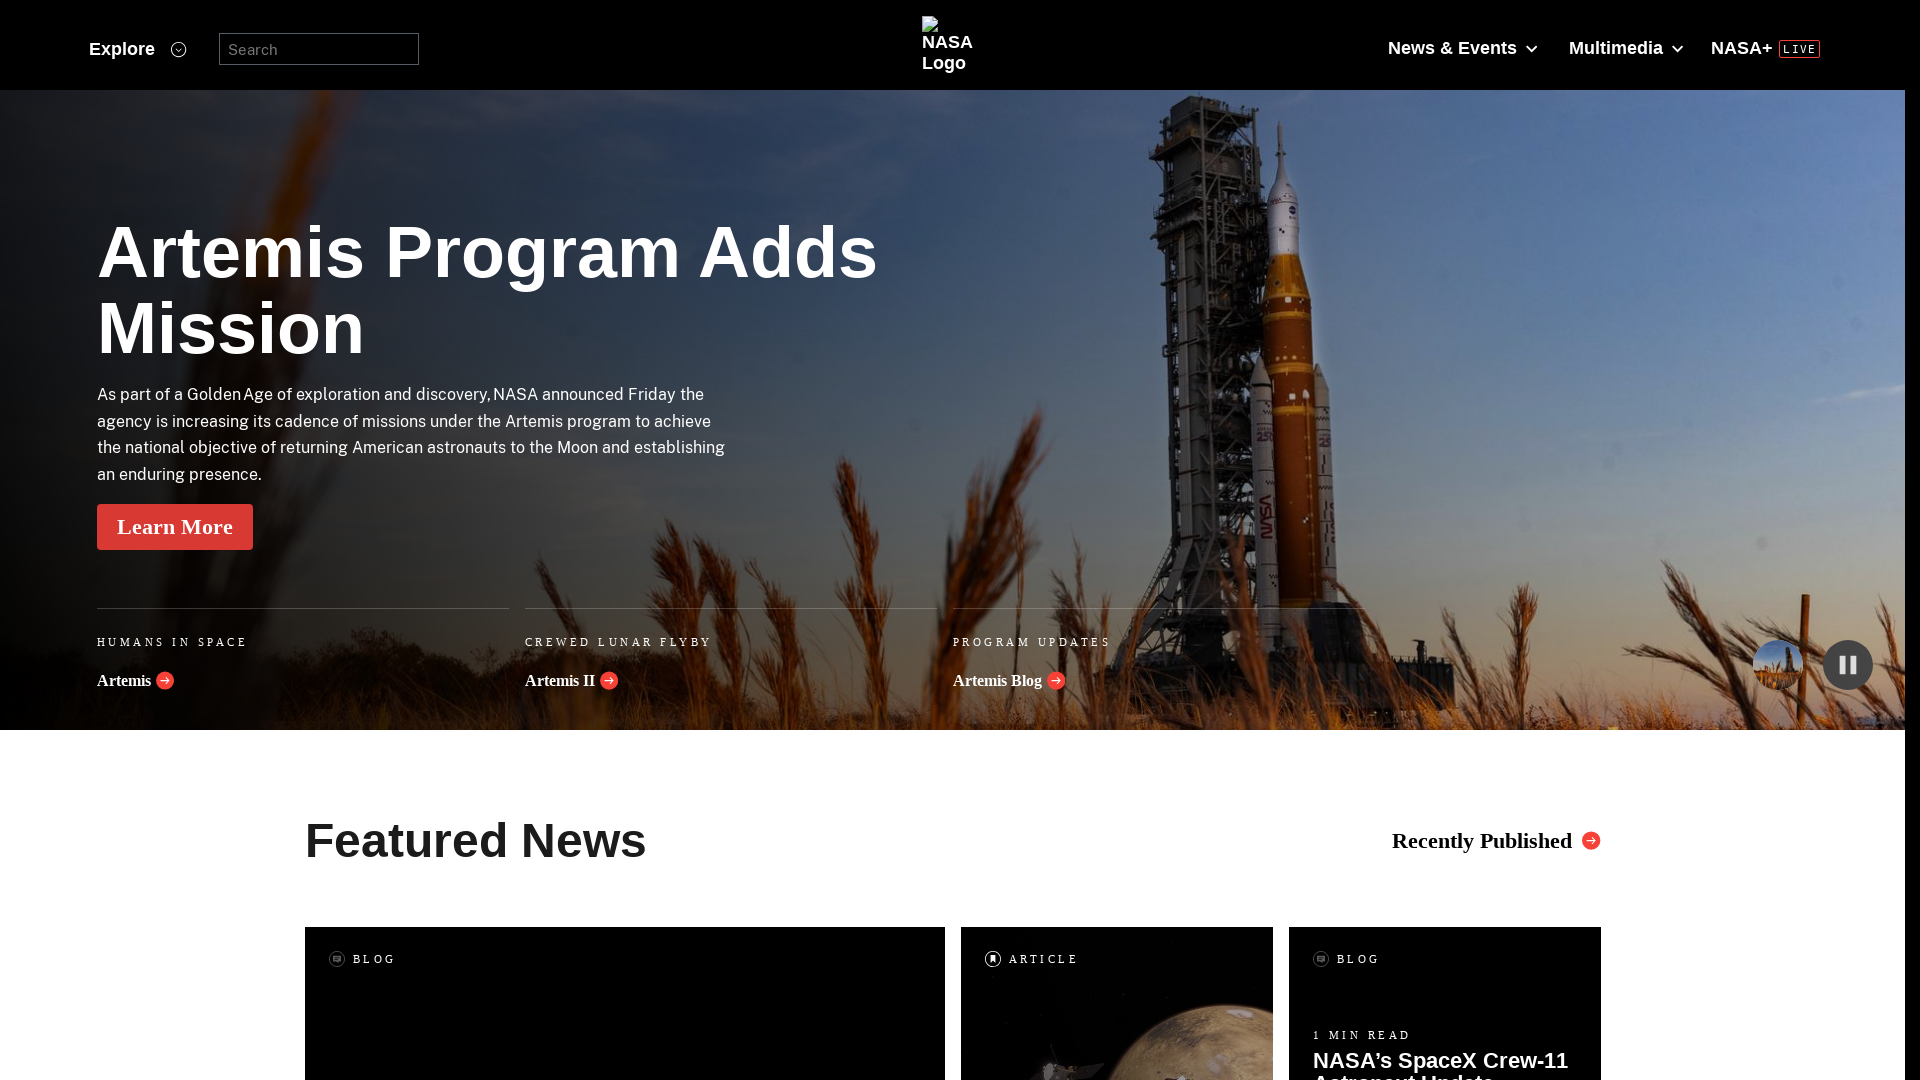

Waited for page DOM to fully load
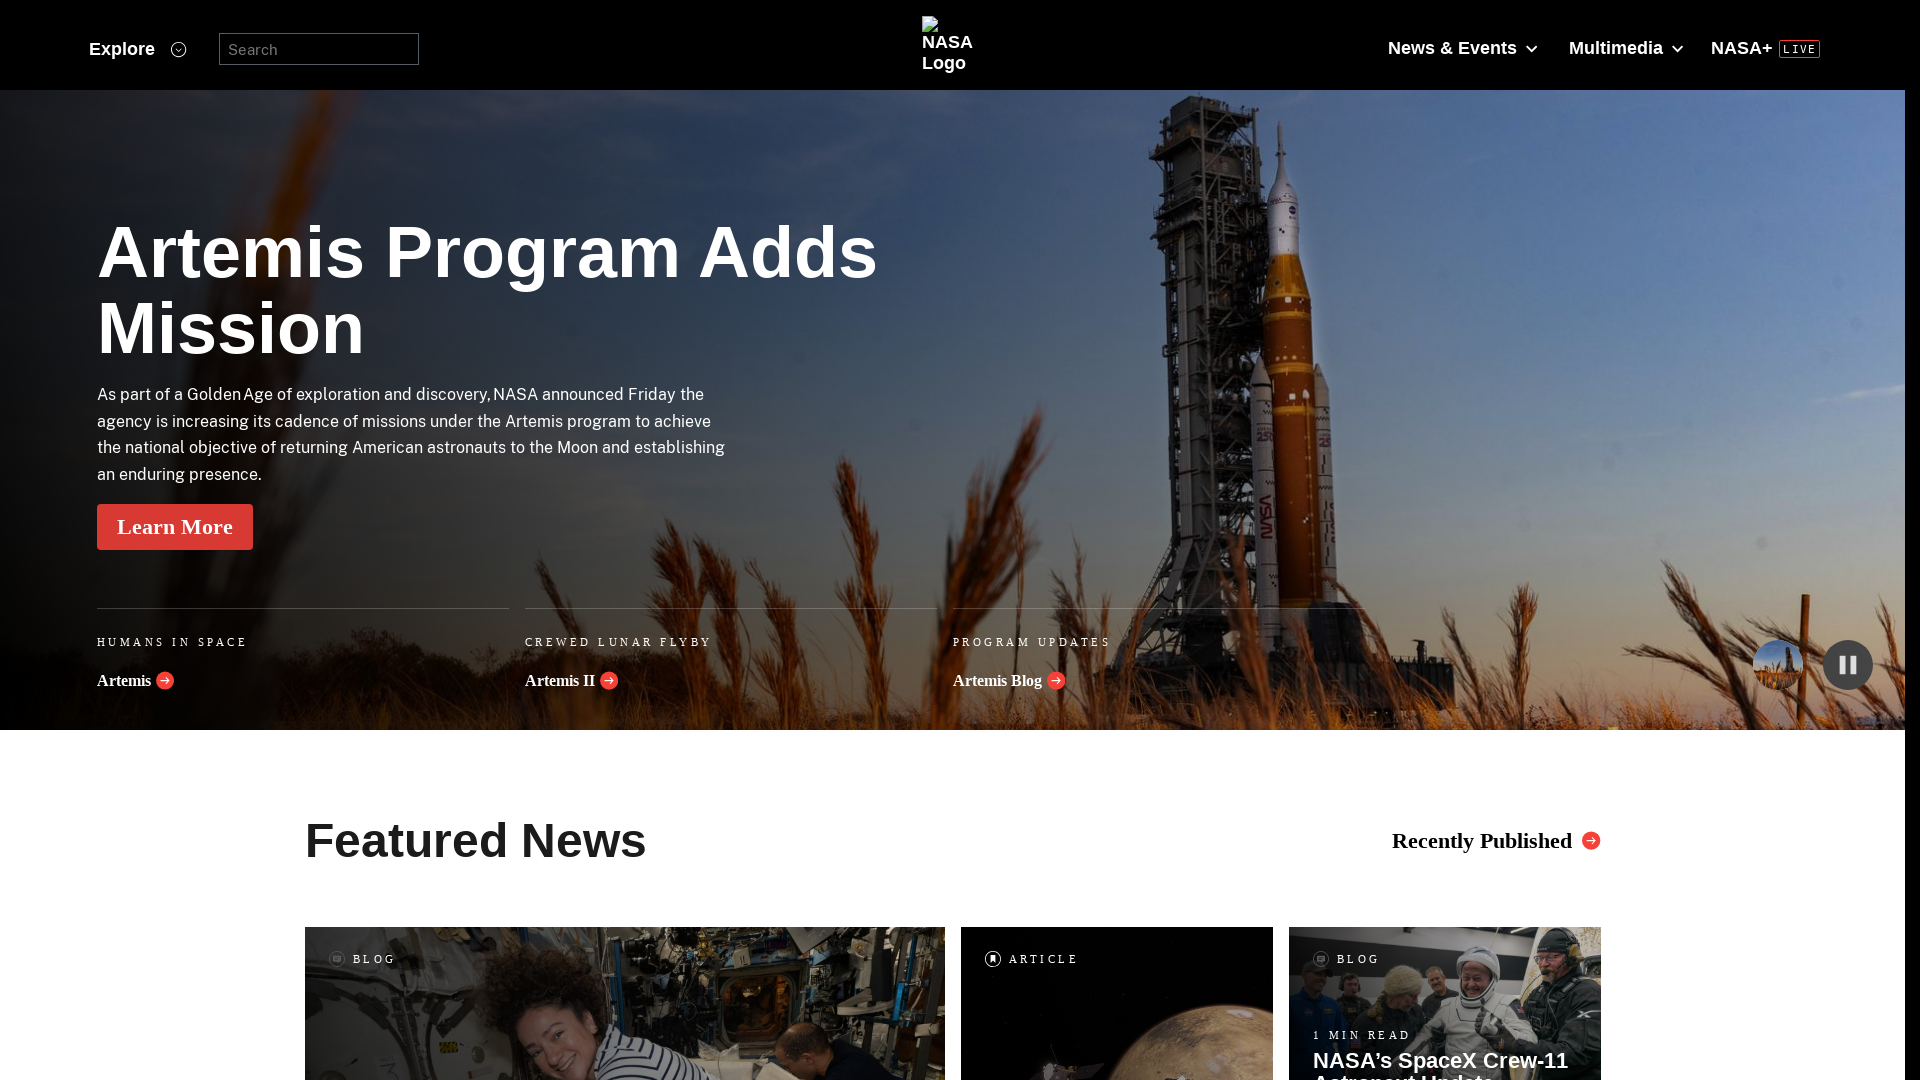

Verified page loaded by confirming body element is present
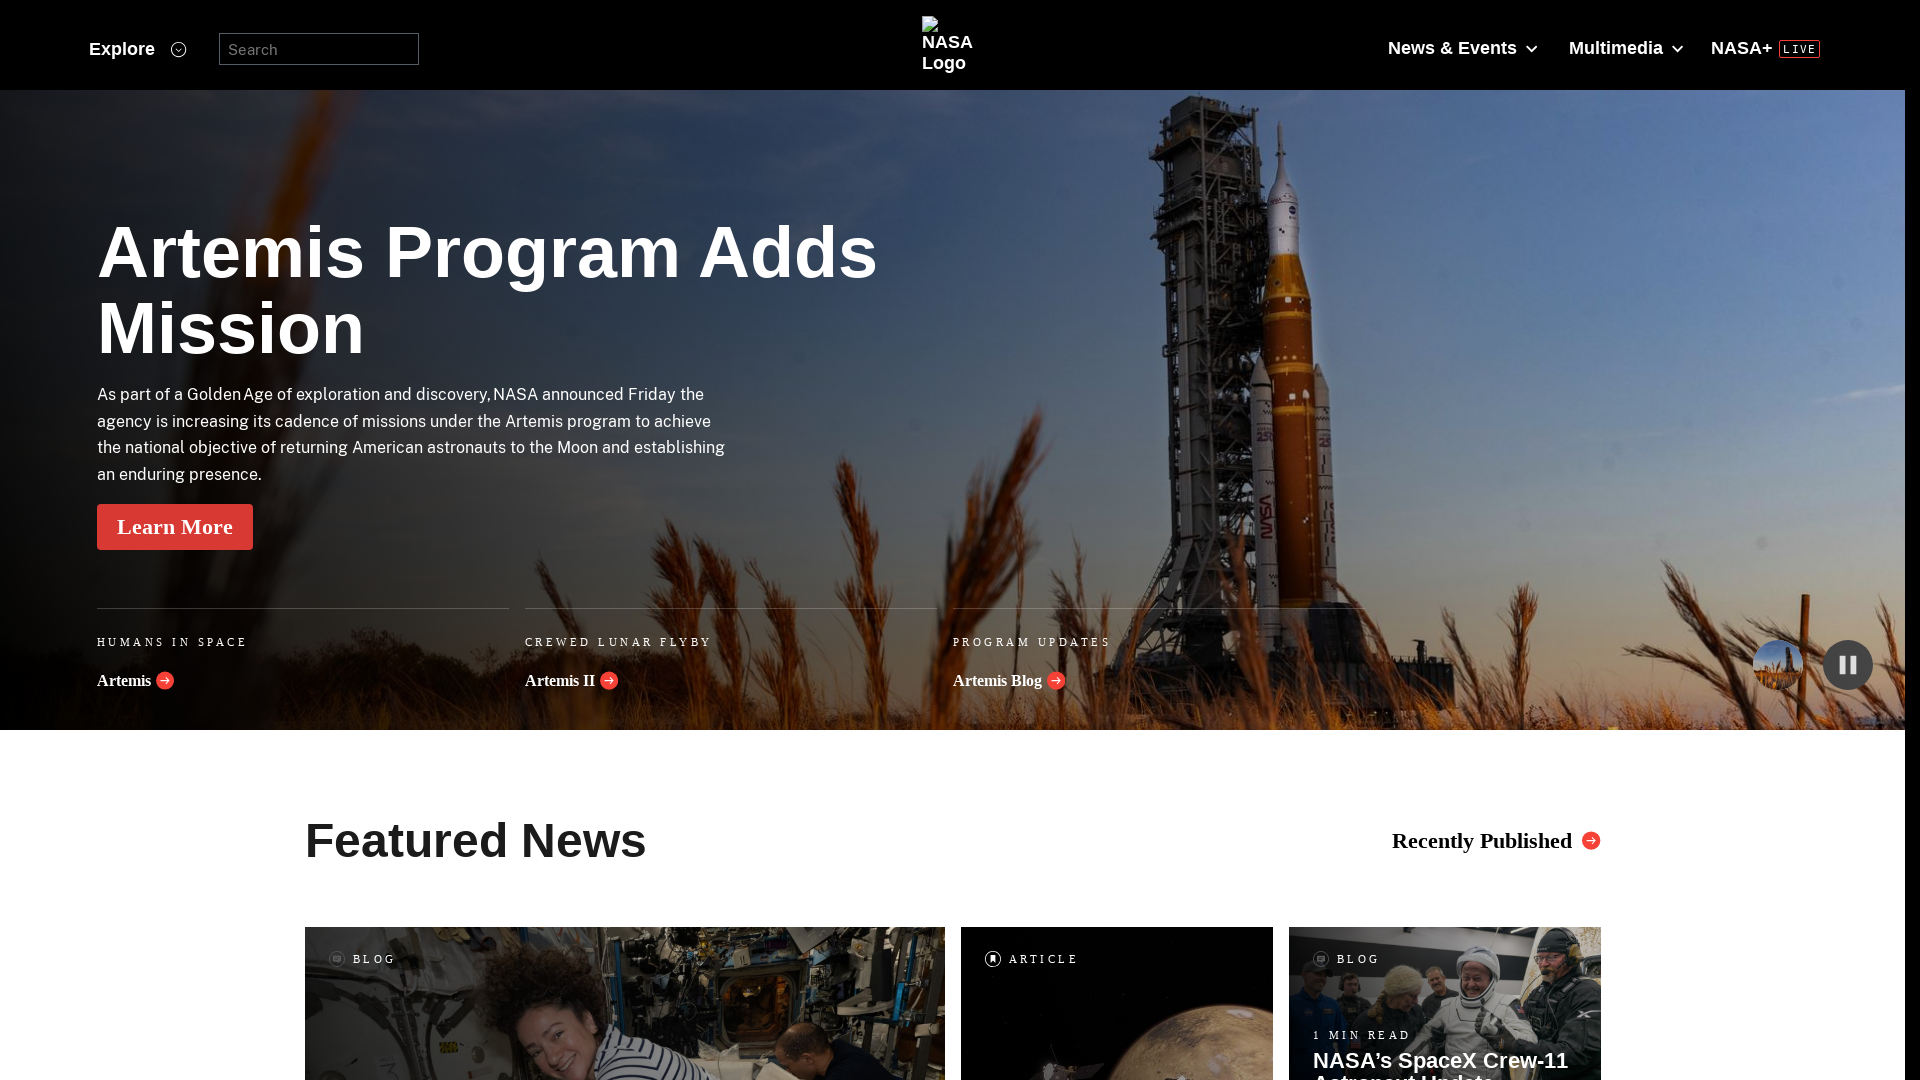

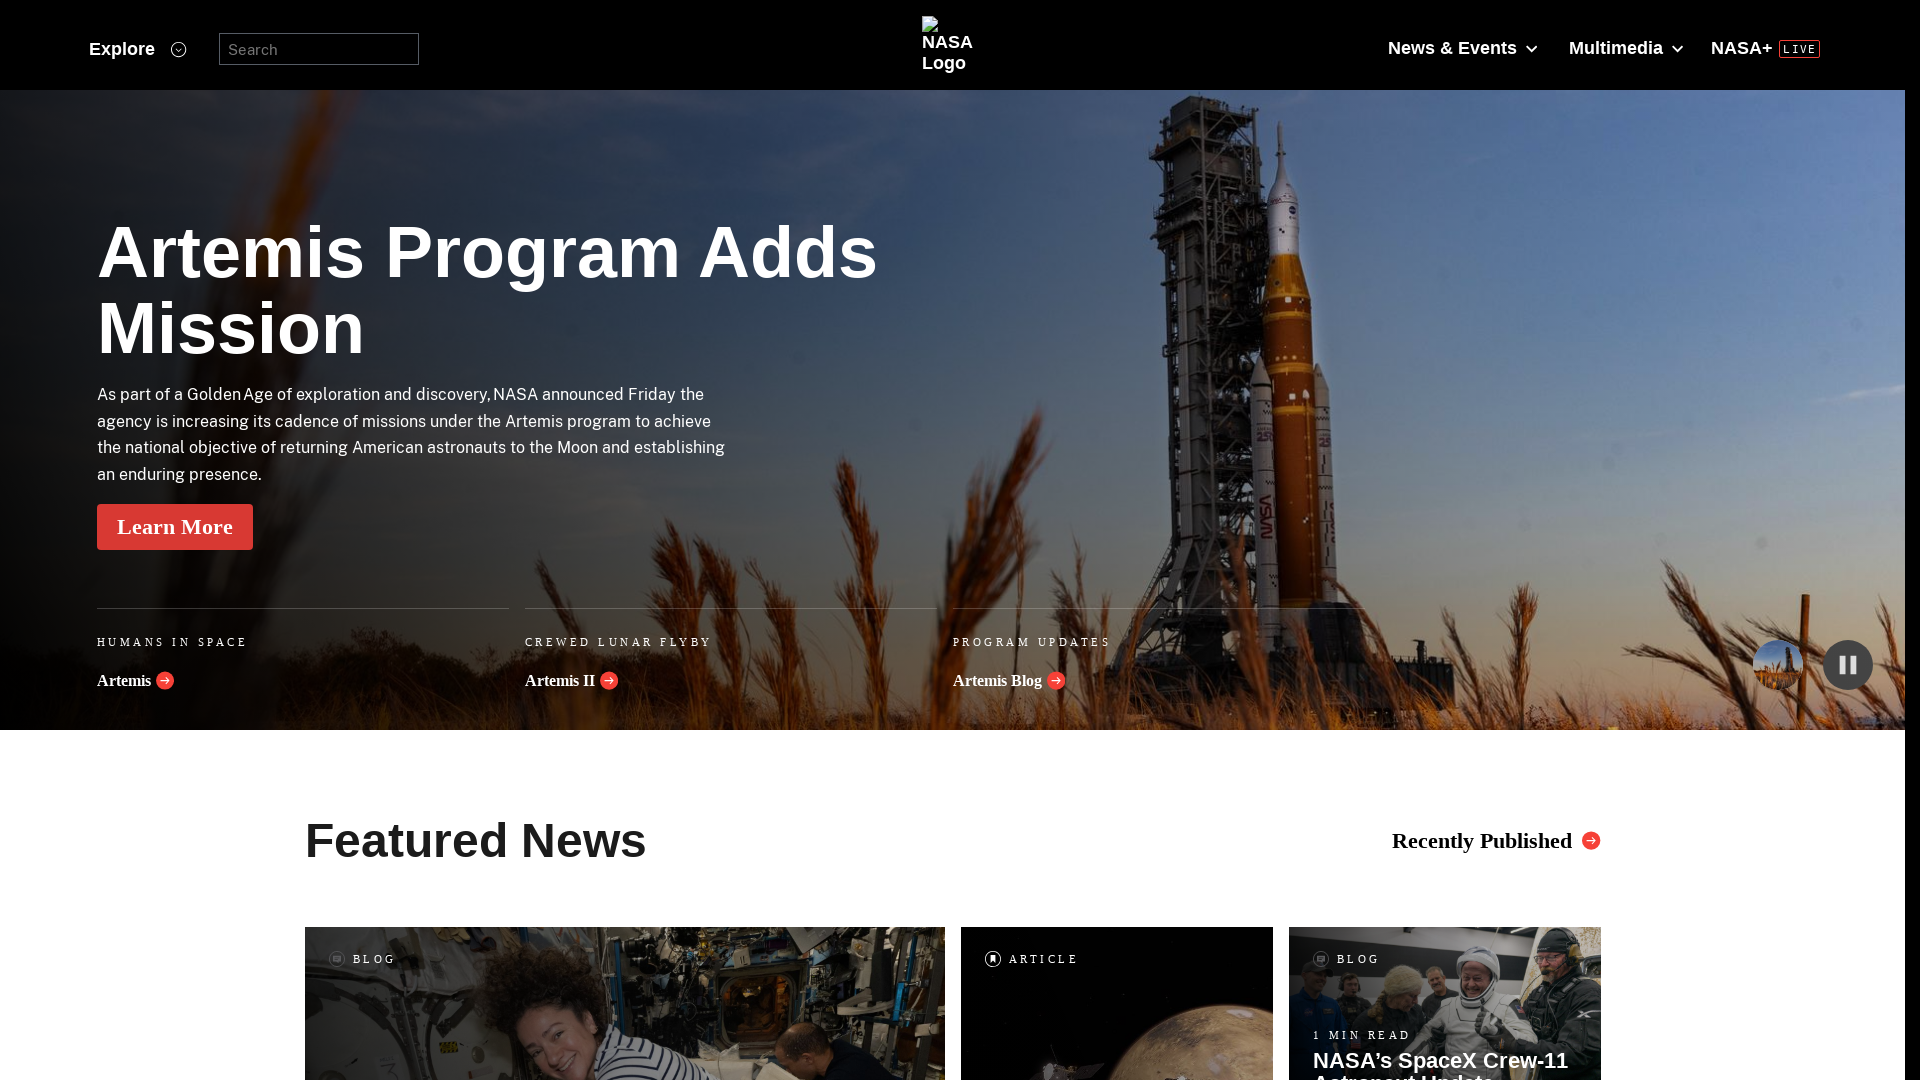